Tests alert handling functionality by triggering confirmation alerts and accepting/dismissing them

Starting URL: https://demoqa.com/alerts

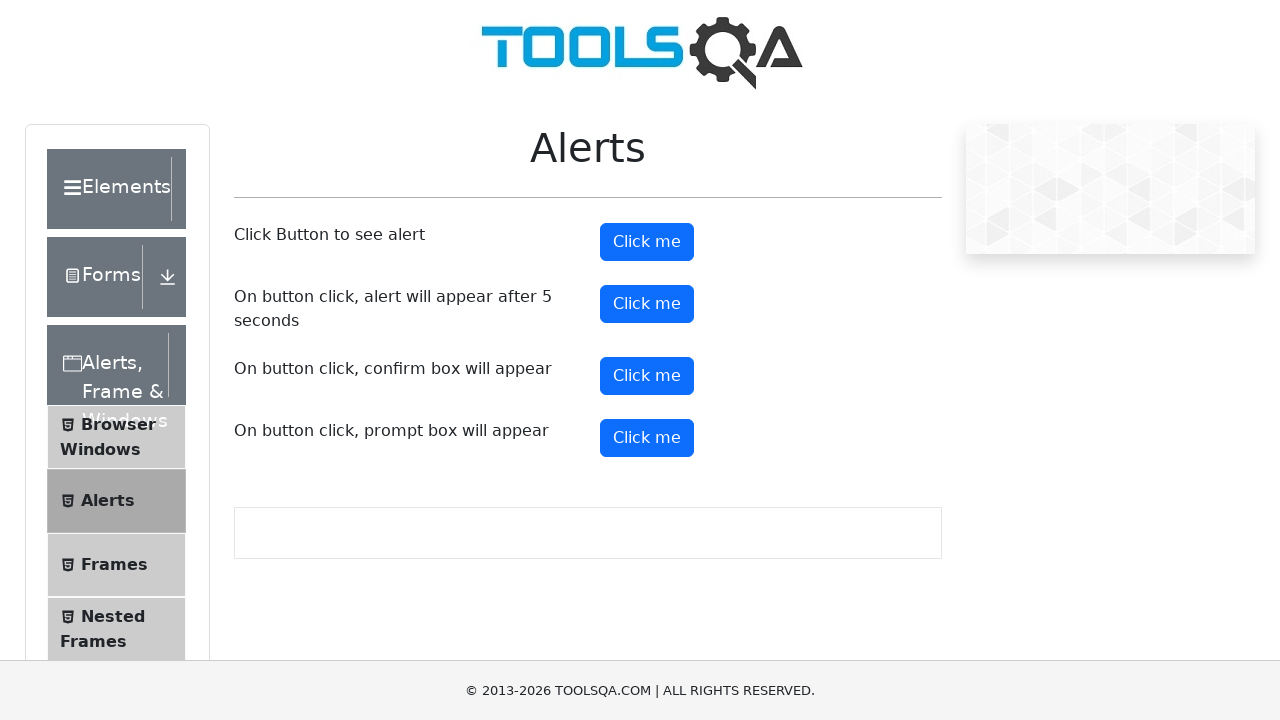

Clicked confirmButton to trigger first confirmation alert at (647, 376) on xpath=//button[@id='confirmButton']
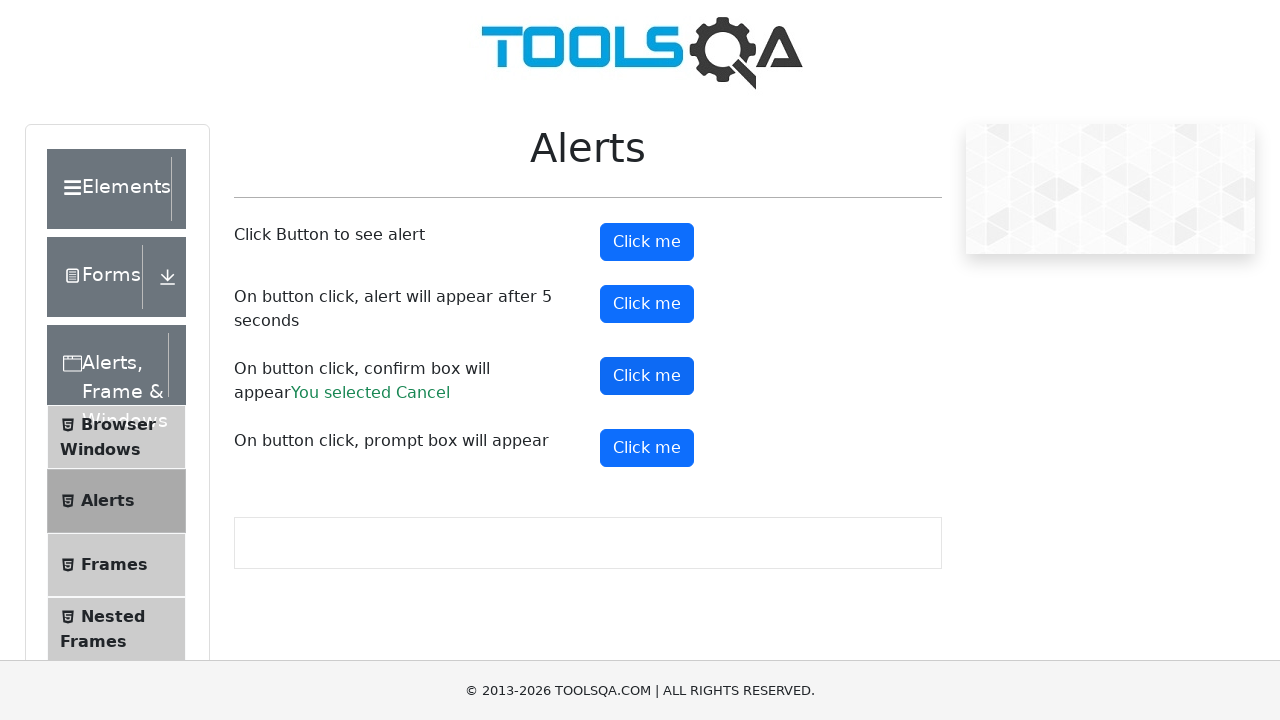

Set up dialog handler to accept alert
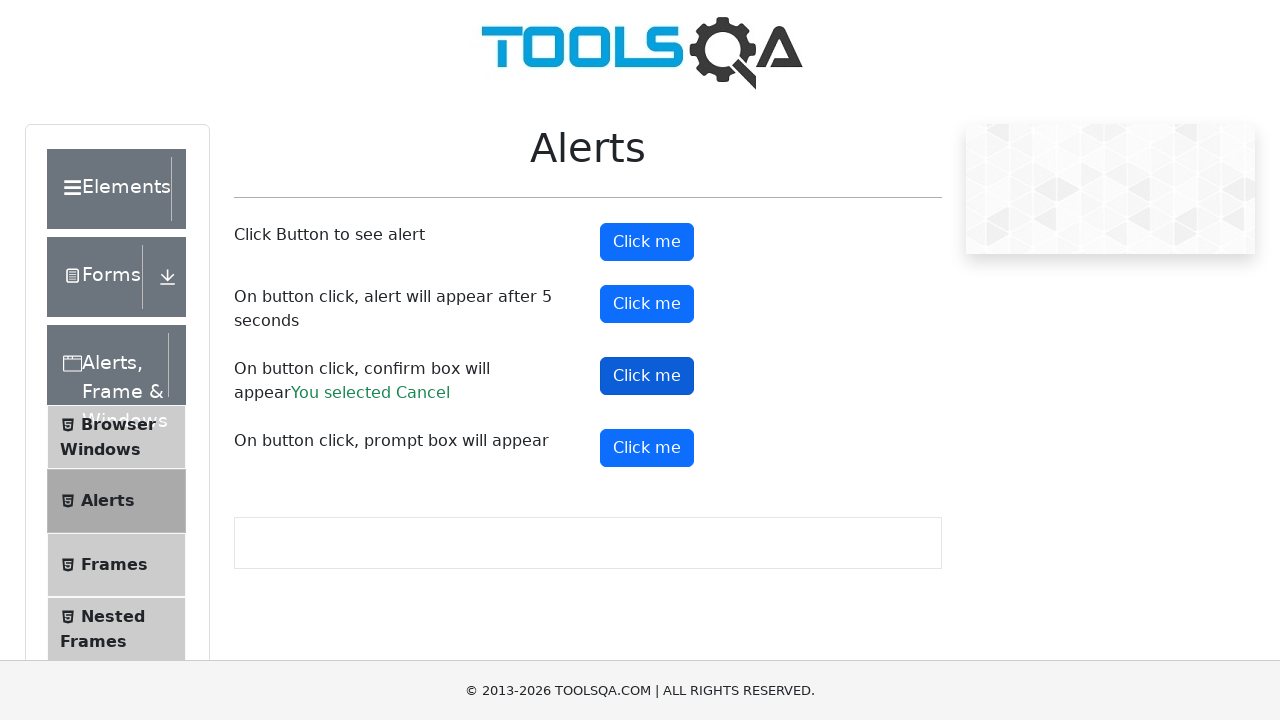

Clicked confirmButton to trigger second confirmation alert at (647, 376) on xpath=//button[@id='confirmButton']
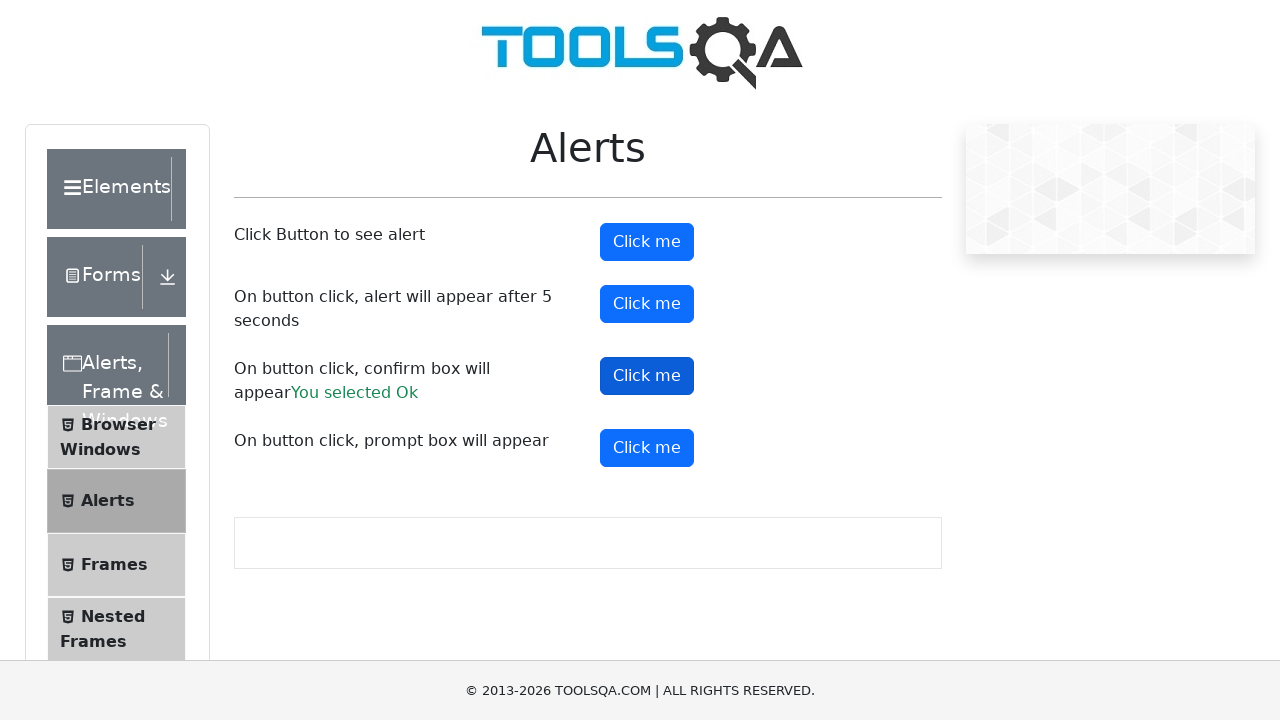

Set up dialog handler to dismiss alert
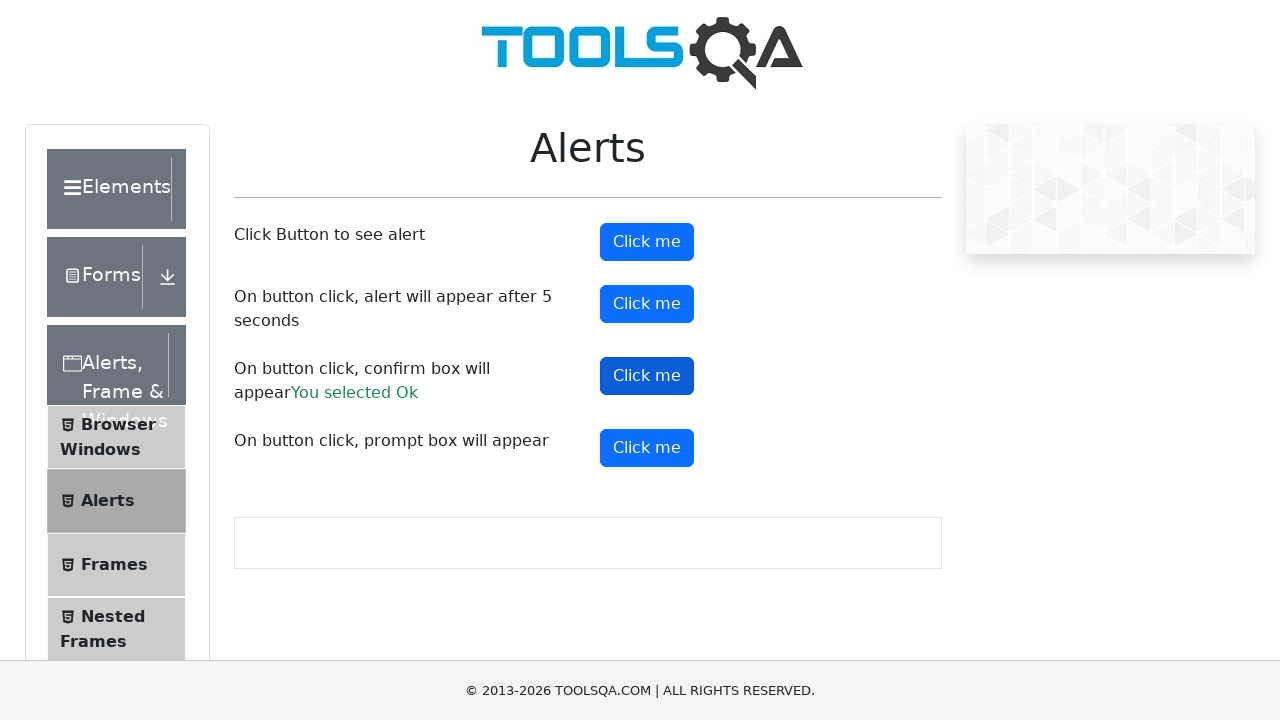

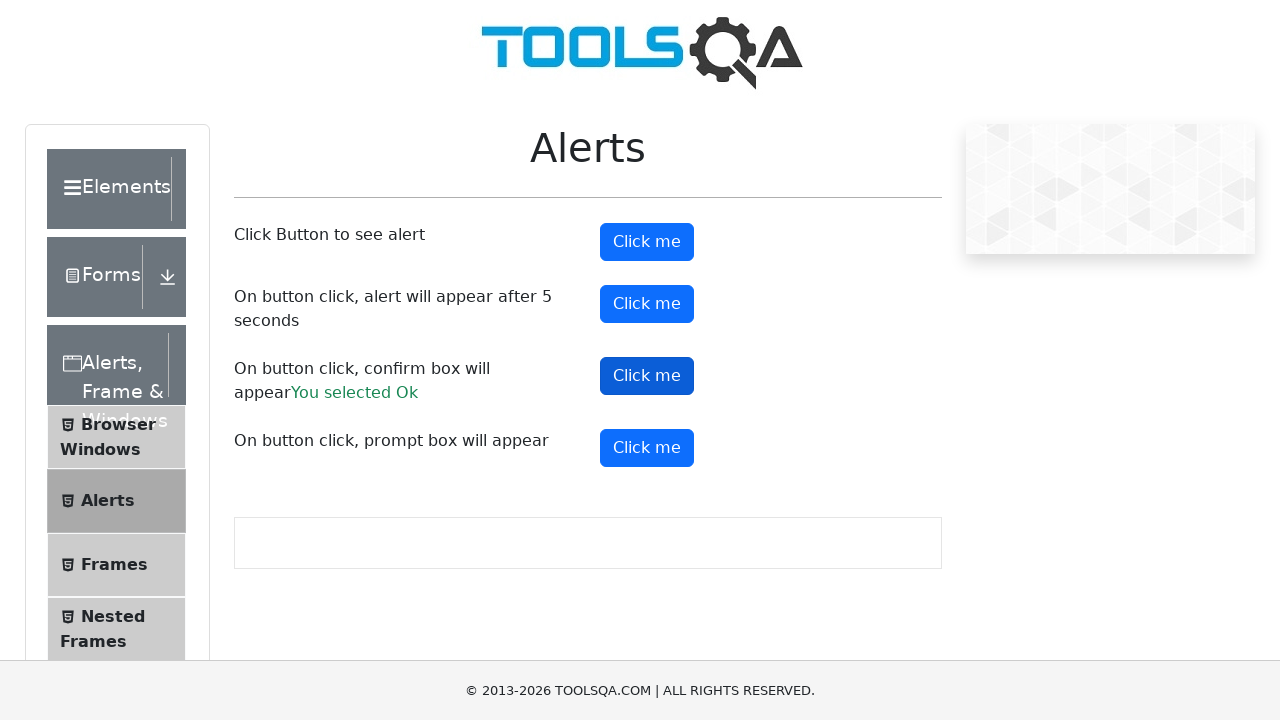